Tests tooltip functionality by hovering over an age input field and verifying the tooltip appears

Starting URL: https://jqueryui.com/tooltip/

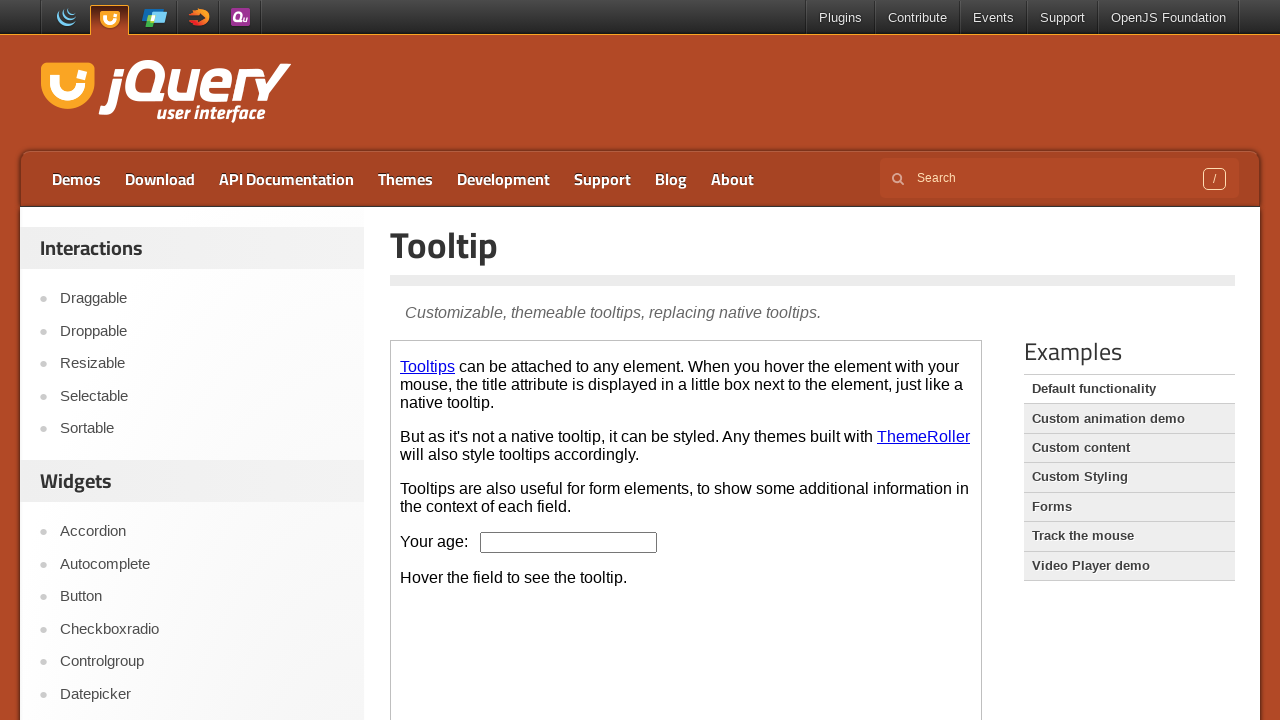

Waited for iframe body to load
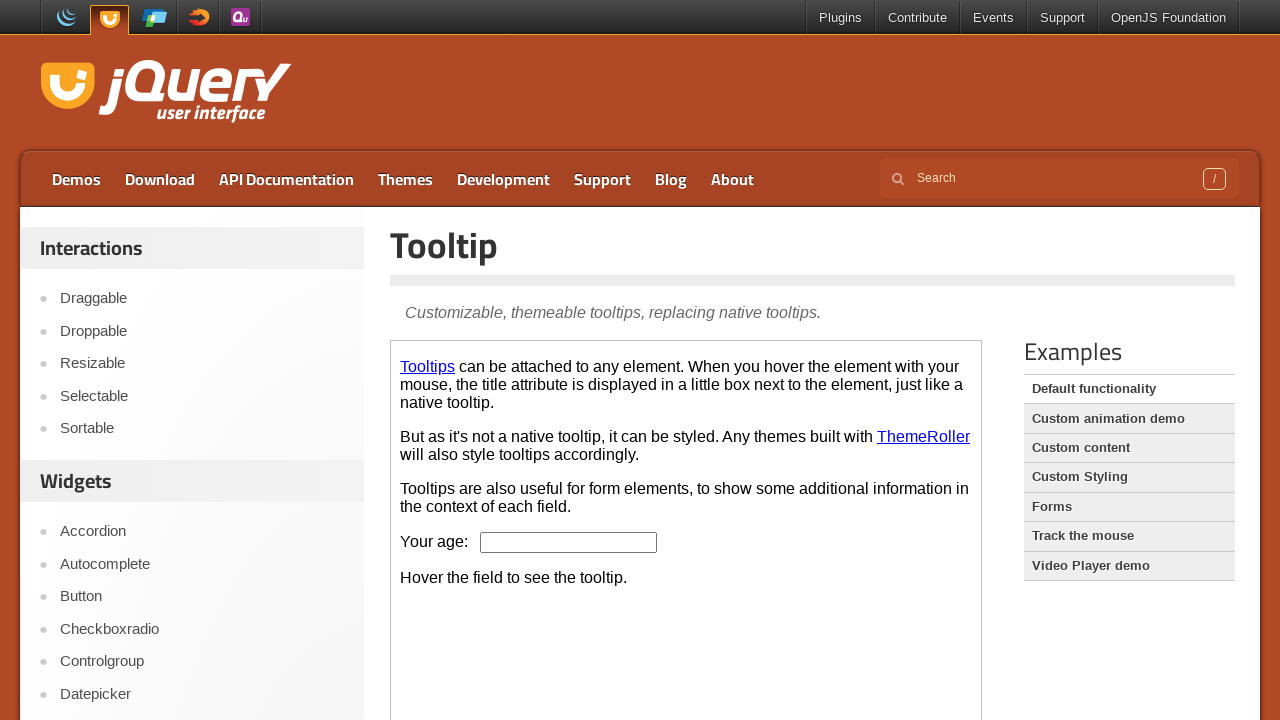

Selected demo iframe
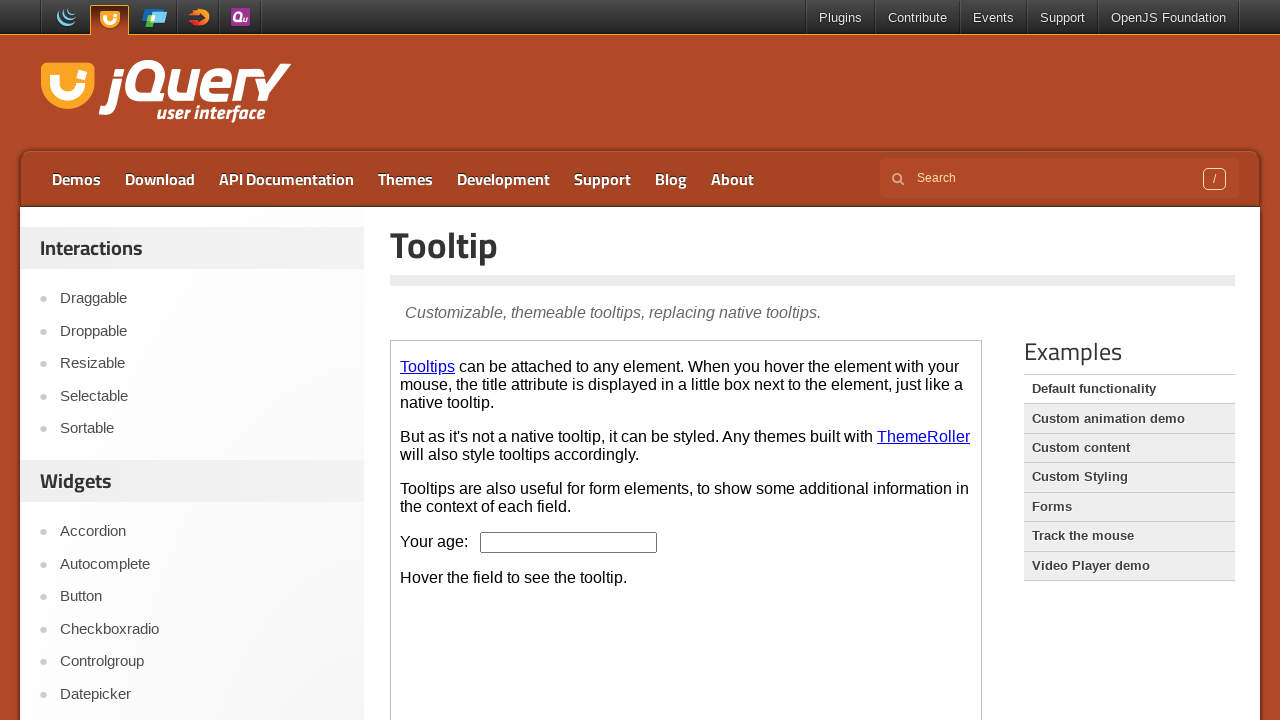

Hovered over age input field to trigger tooltip
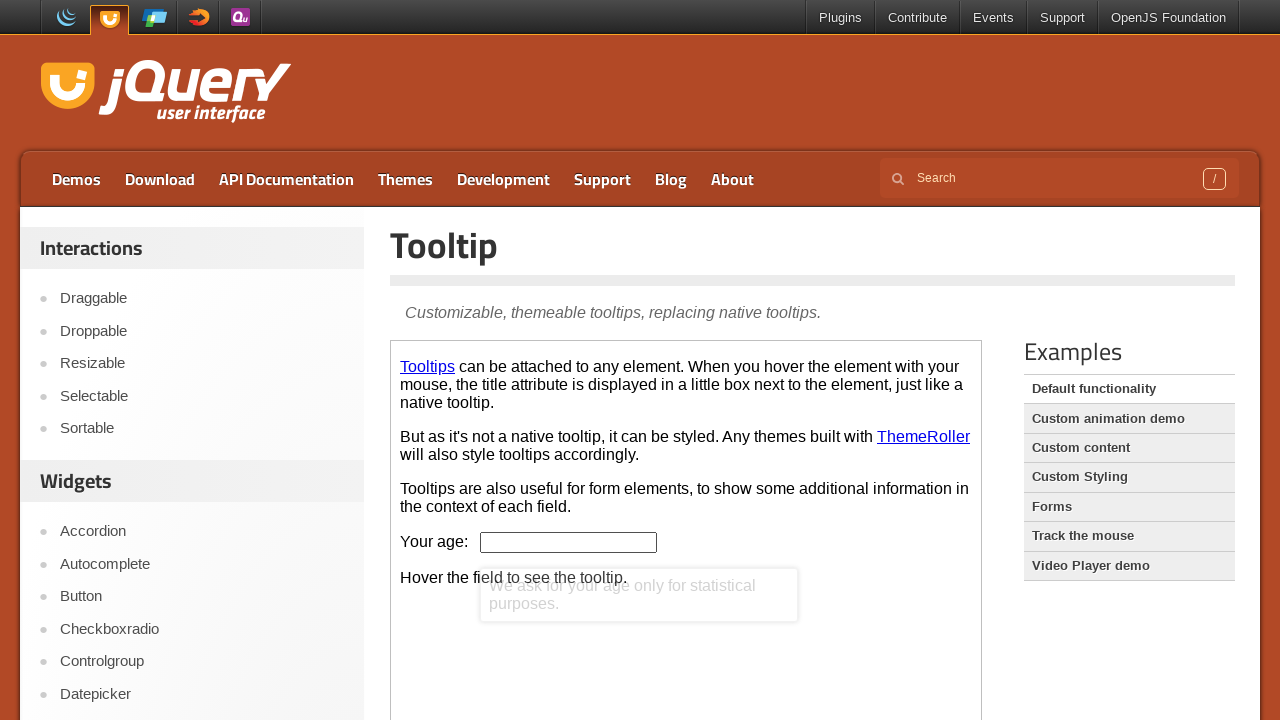

Verified tooltip appeared and is visible
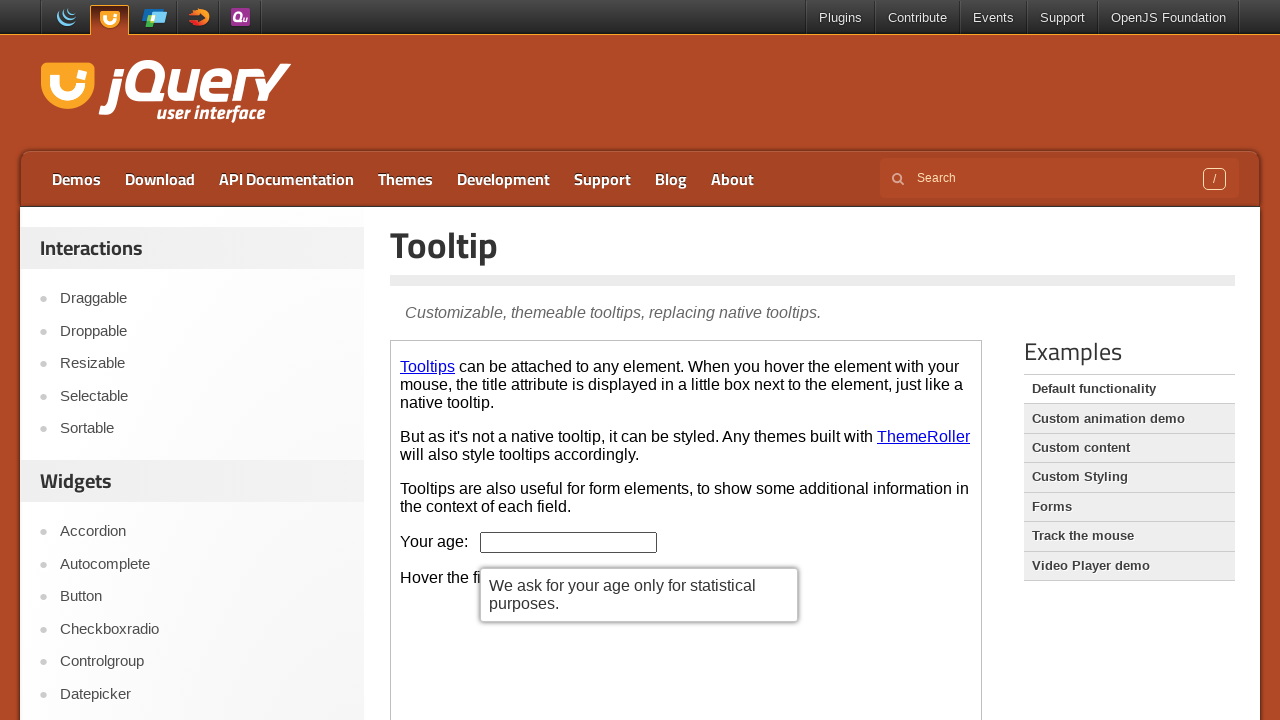

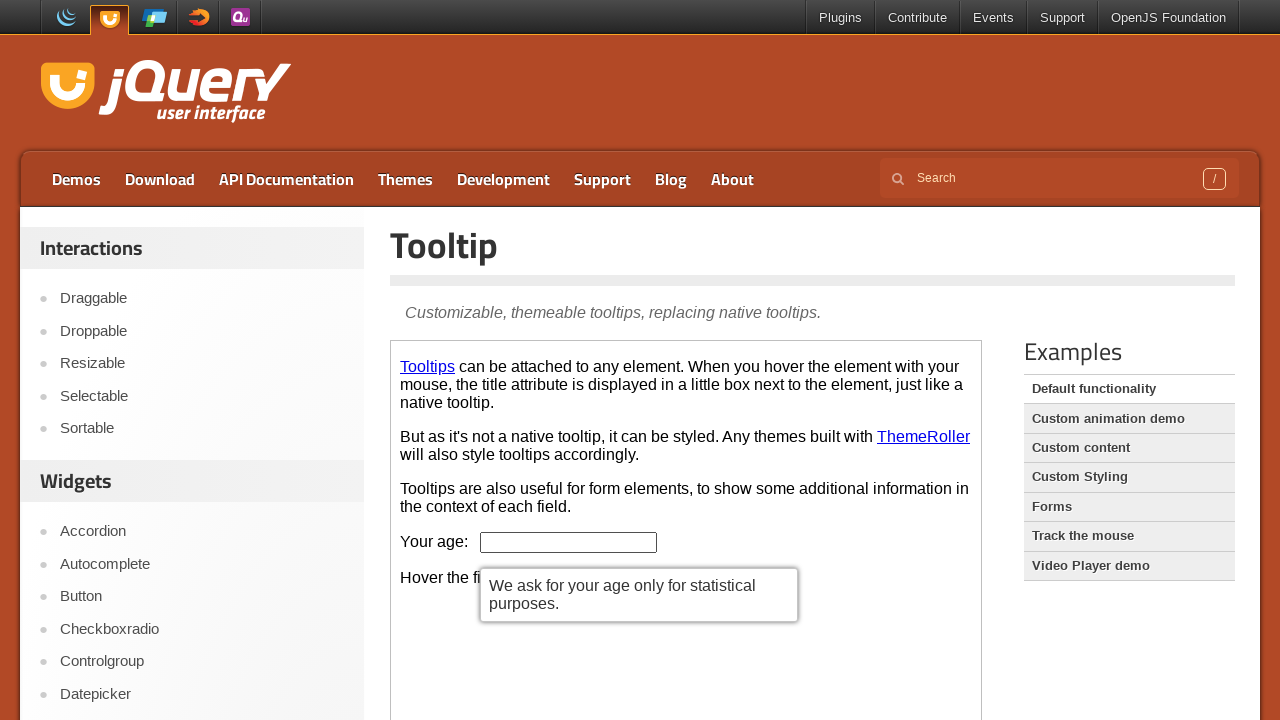